Tests JavaScript confirmation dialog by triggering it, accepting it, and verifying the result message

Starting URL: http://practice.cydeo.com/javascript_alerts

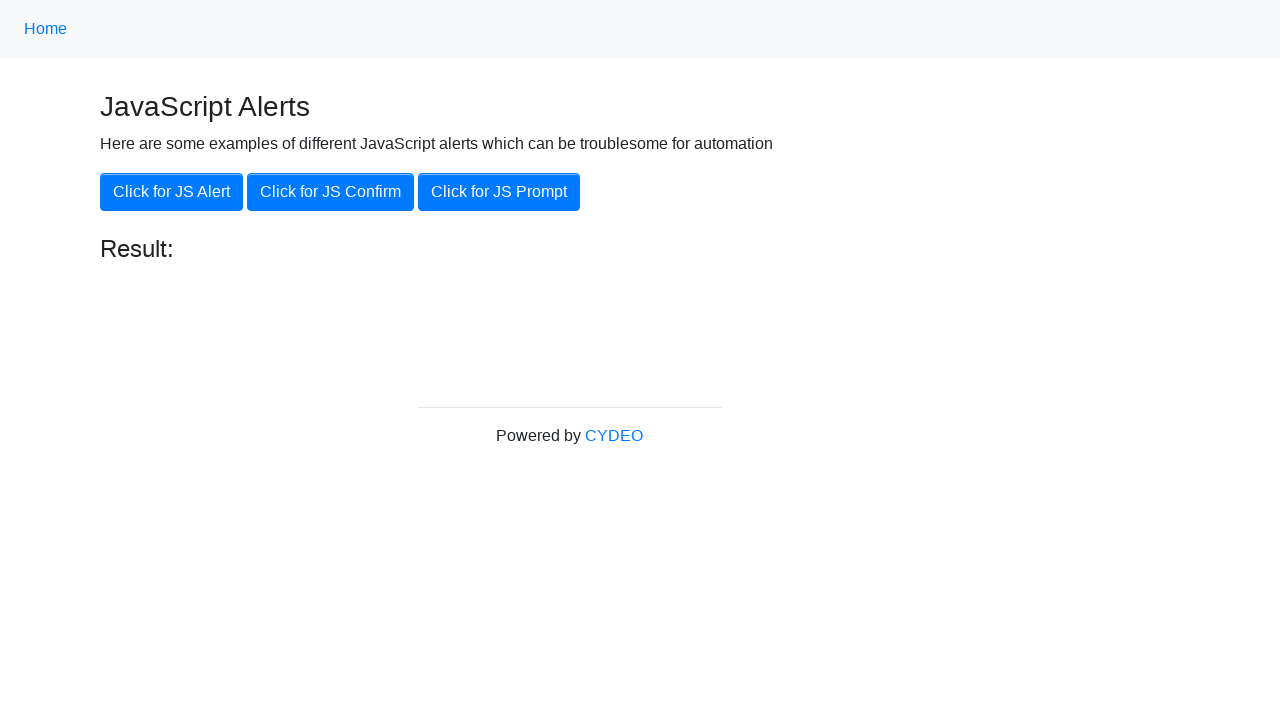

Set up dialog handler to accept confirmation dialogs
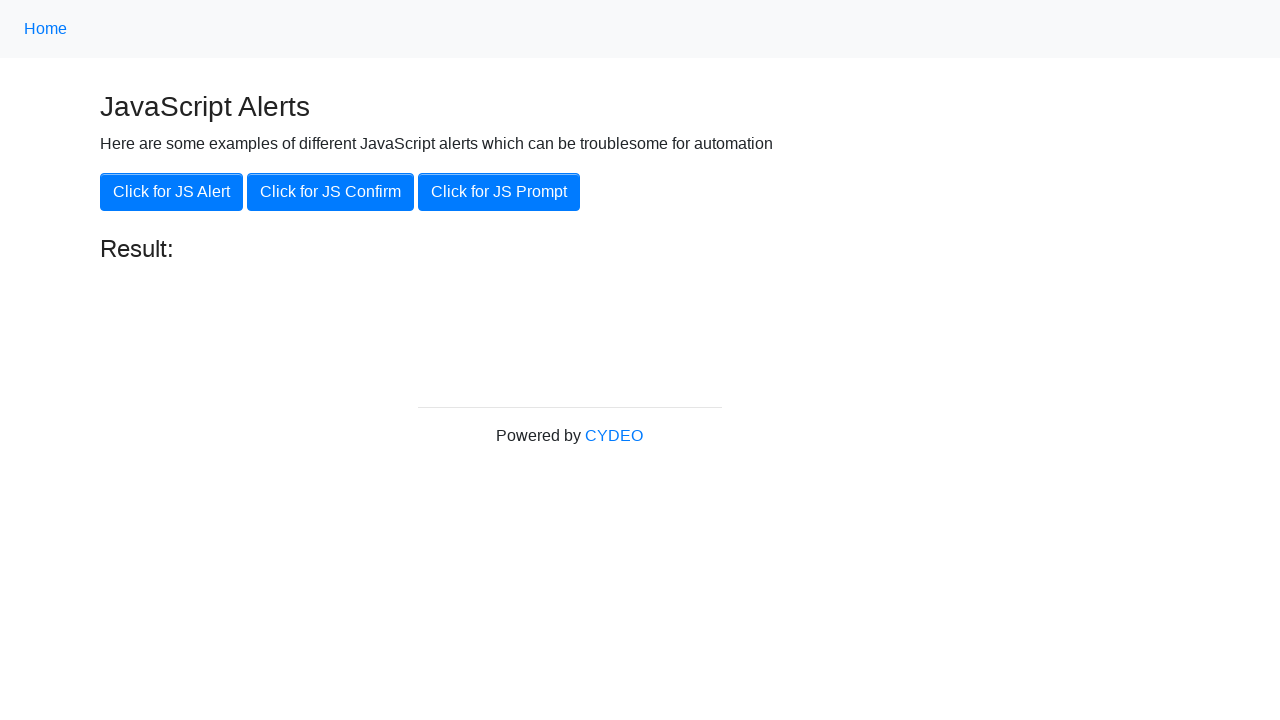

Clicked button to trigger JavaScript confirmation dialog at (330, 192) on xpath=//button[.='Click for JS Confirm']
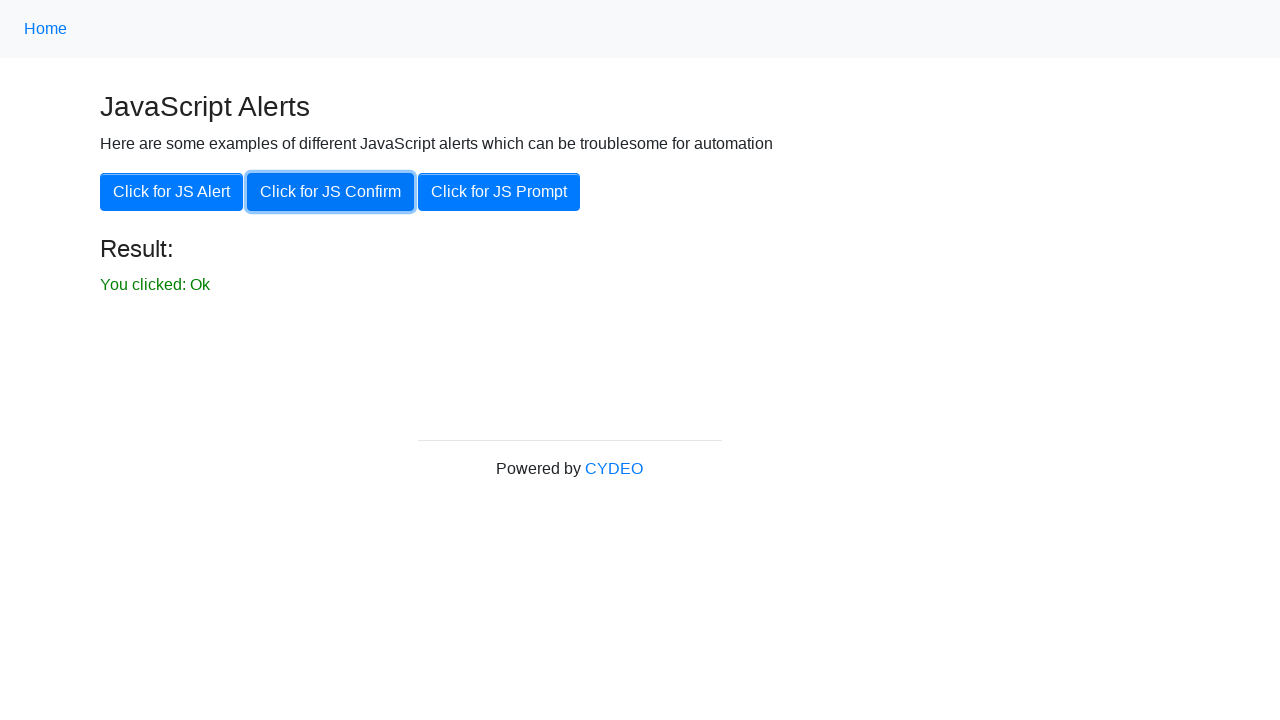

Waited for result message to appear
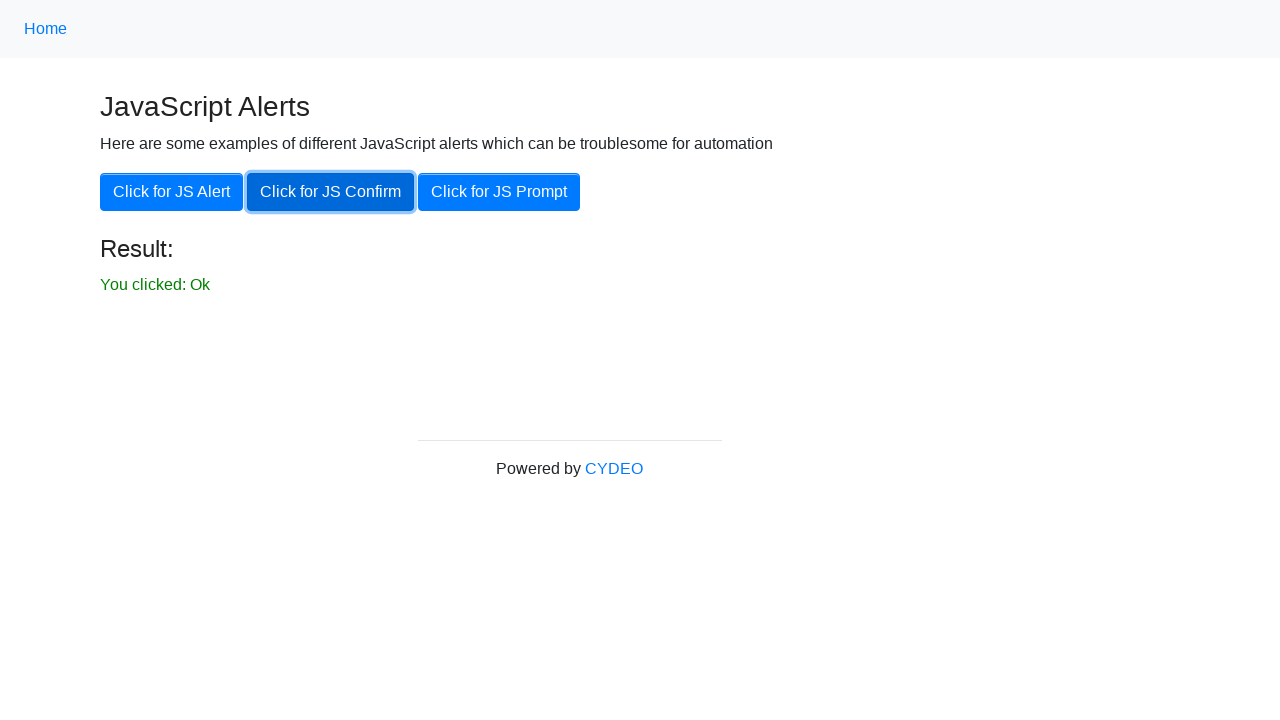

Located result message element
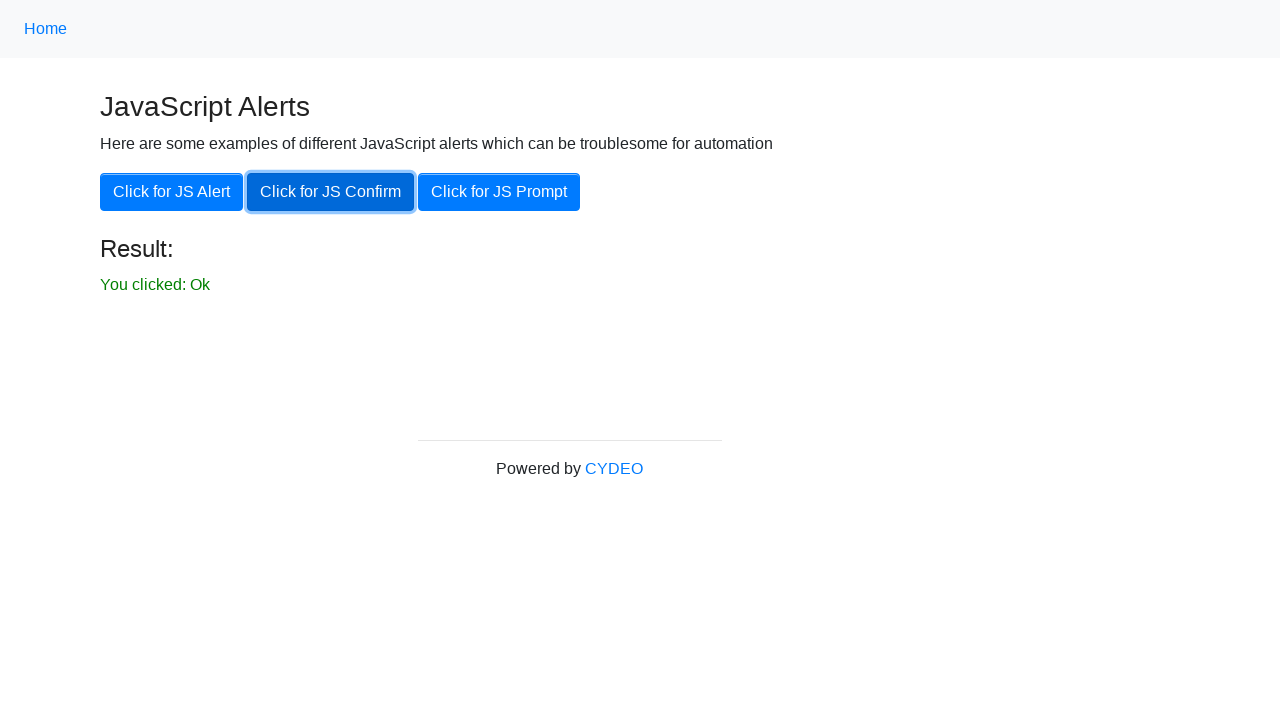

Verified result message is visible
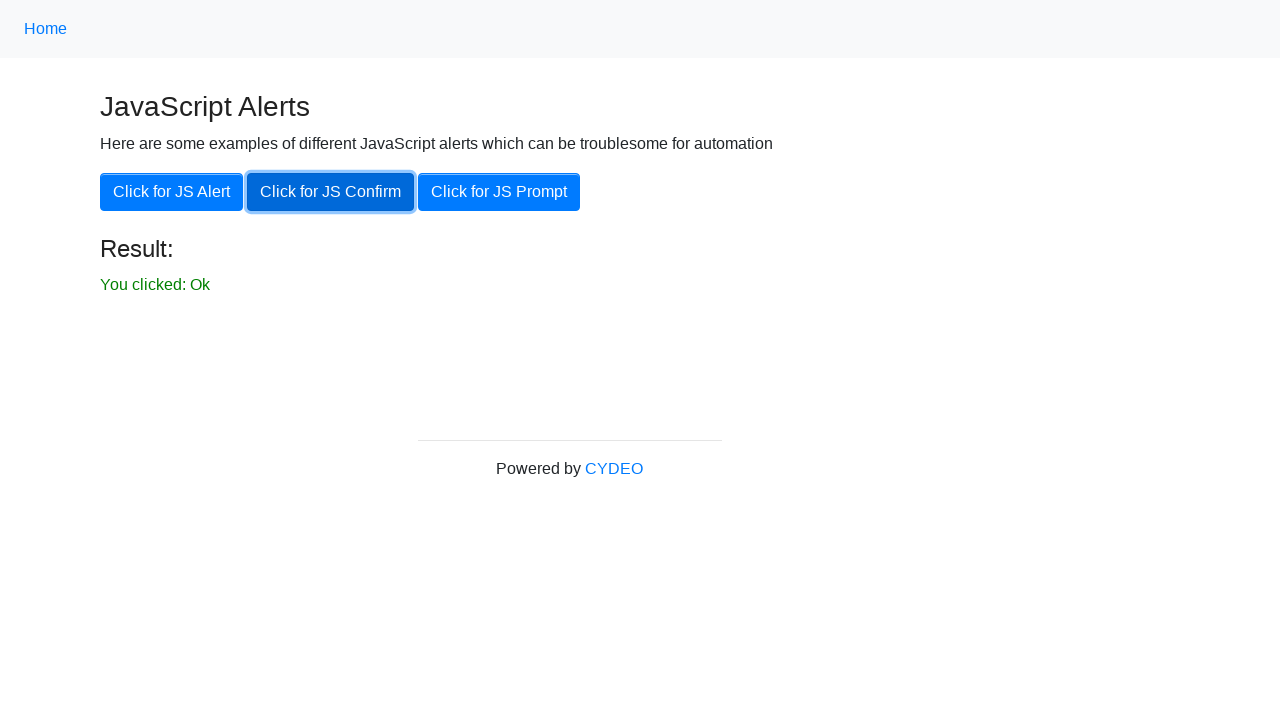

Verified result message text equals 'You clicked: Ok'
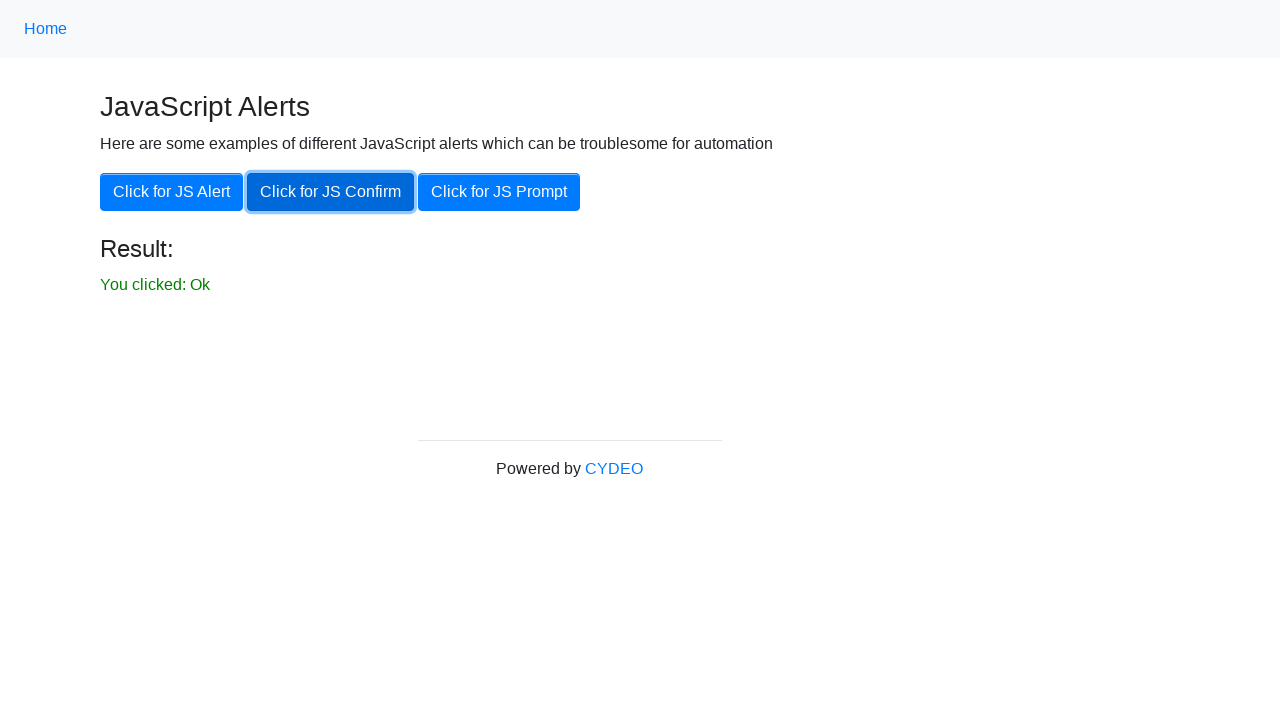

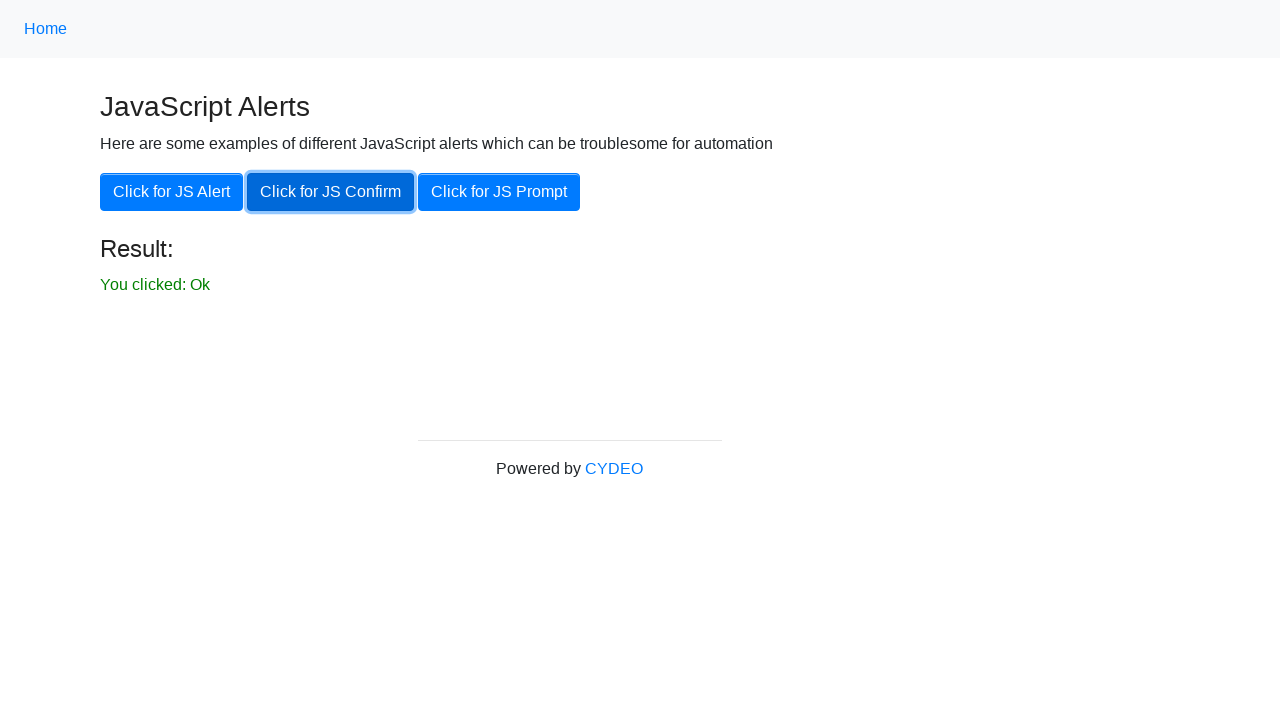